Navigates to Gmail homepage and verifies the page loads by checking that the page title is accessible

Starting URL: https://www.gmail.com

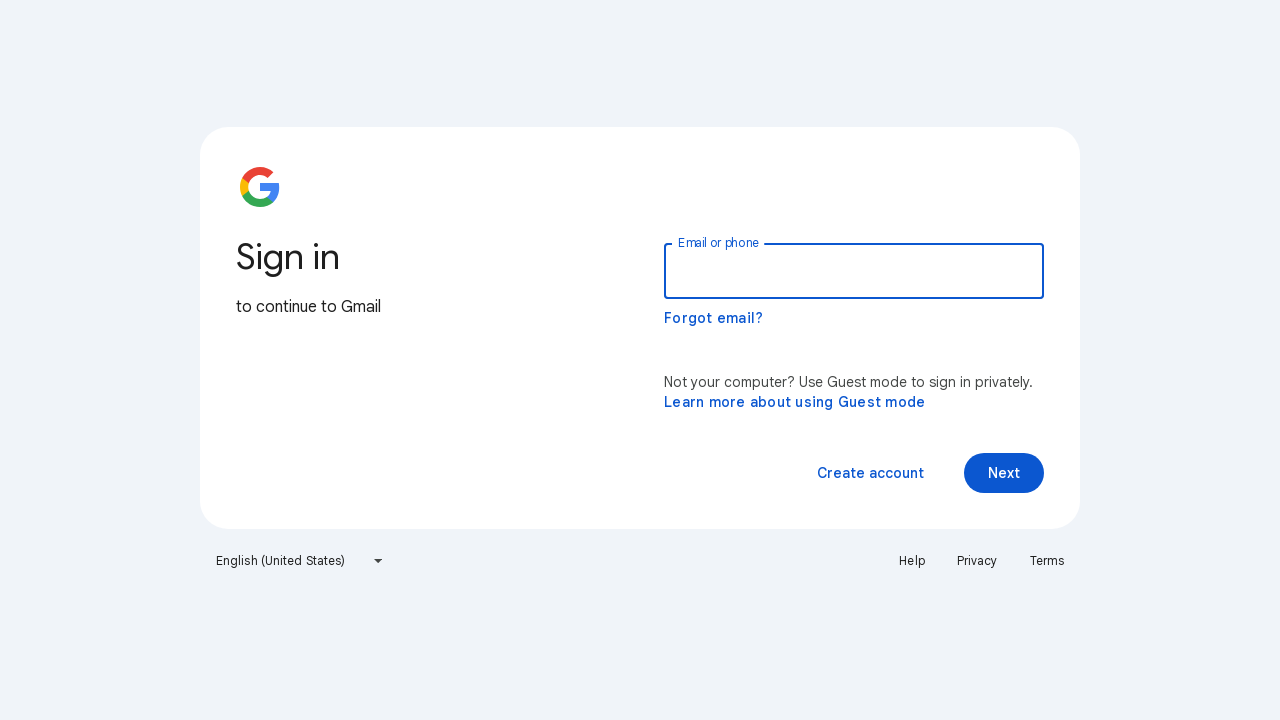

Navigated to Gmail homepage
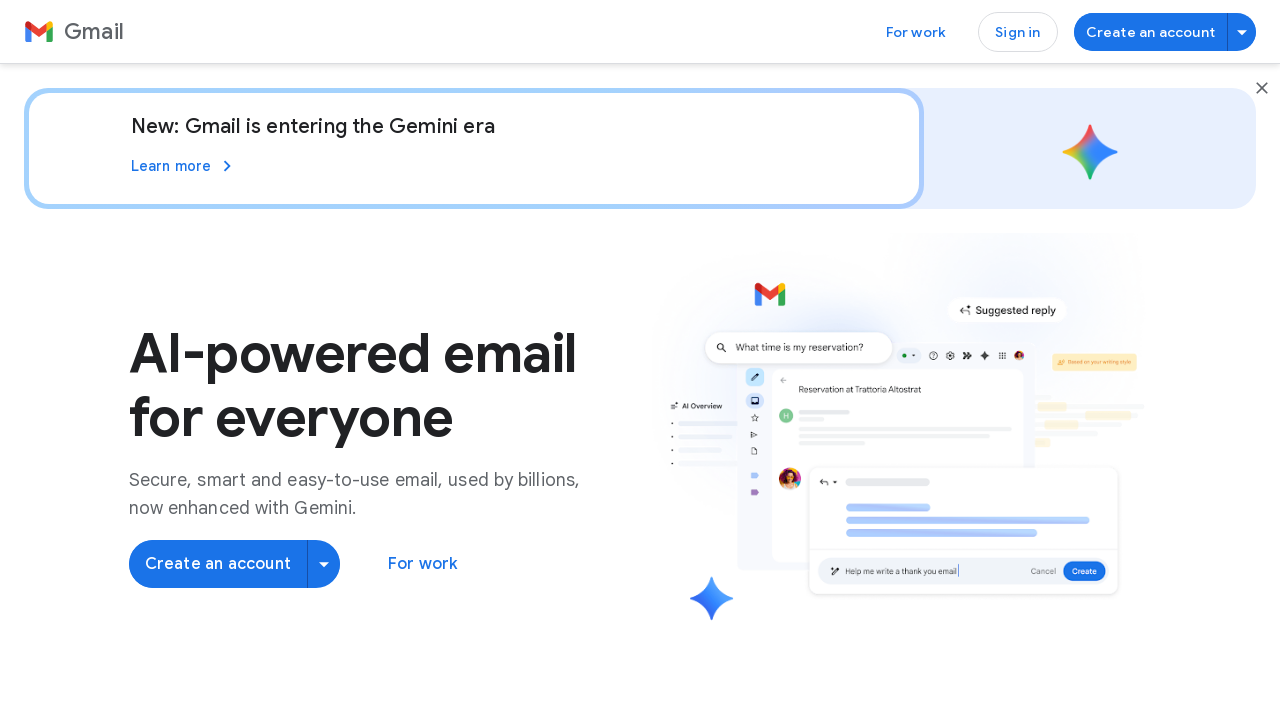

Page DOM content loaded
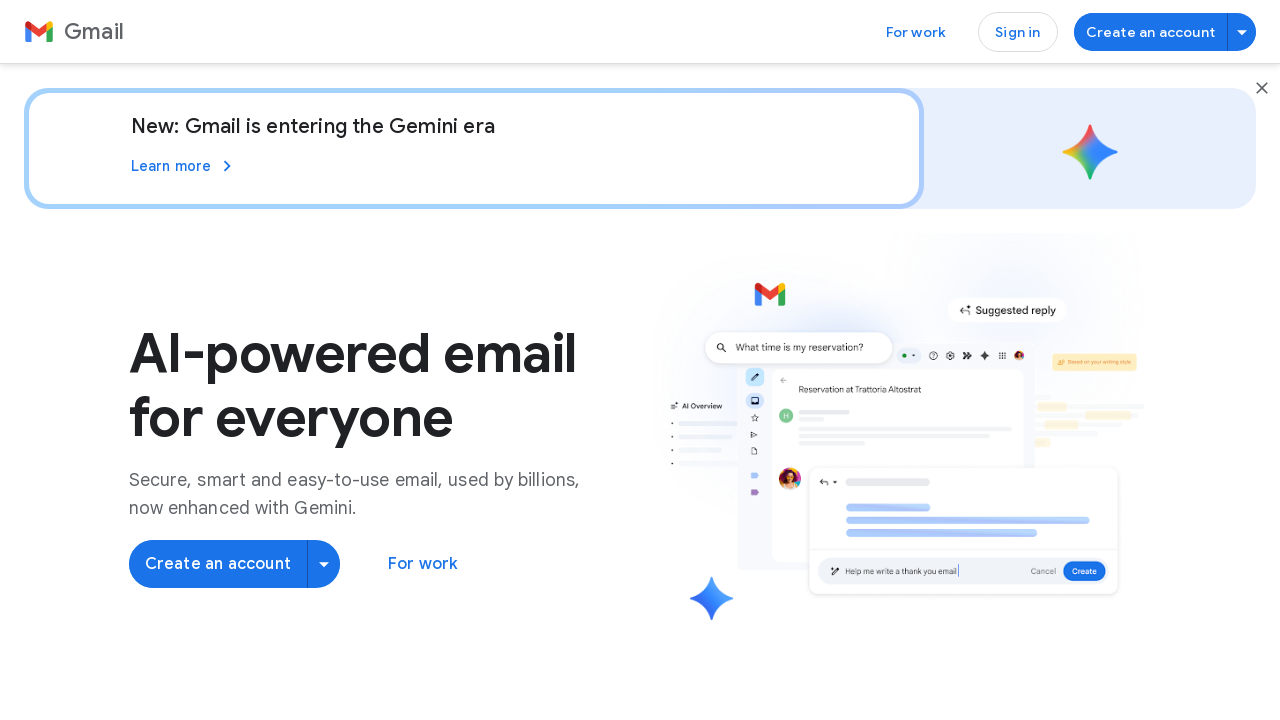

Retrieved page title: 'Gmail: Secure, AI-Powered Email for Everyone | Google Workspace'
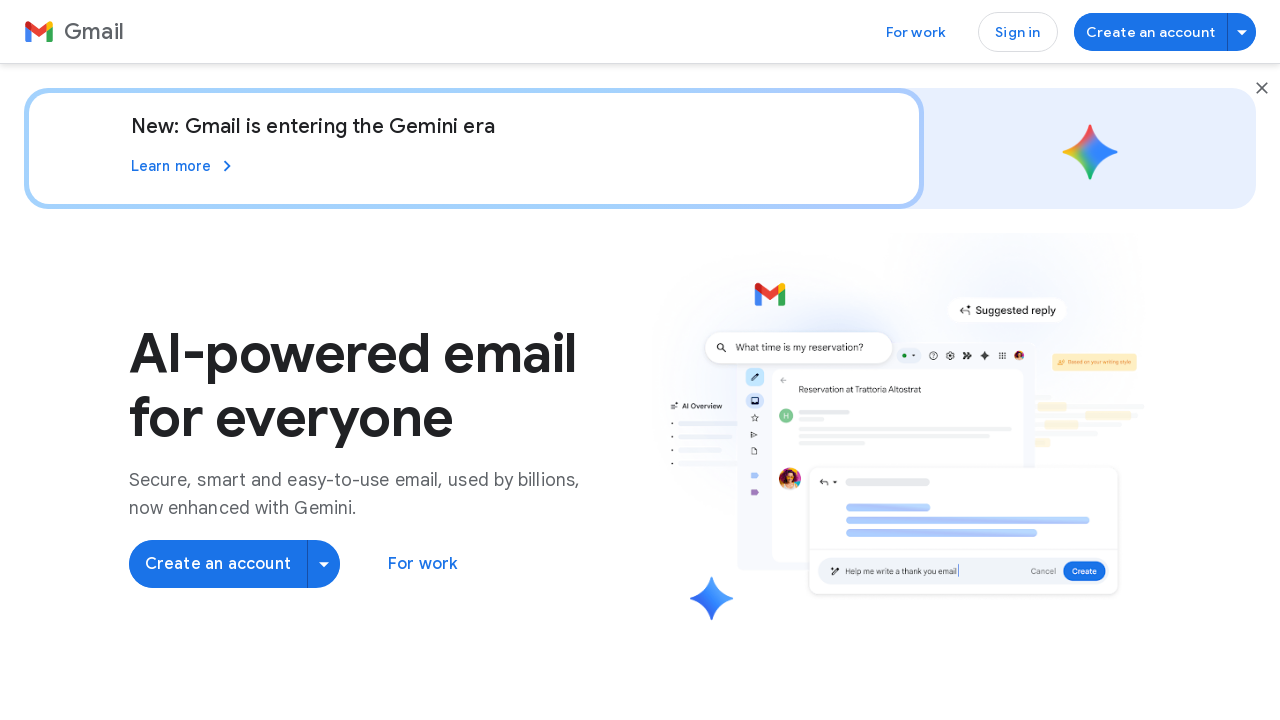

Verified page title contains 'gmail'
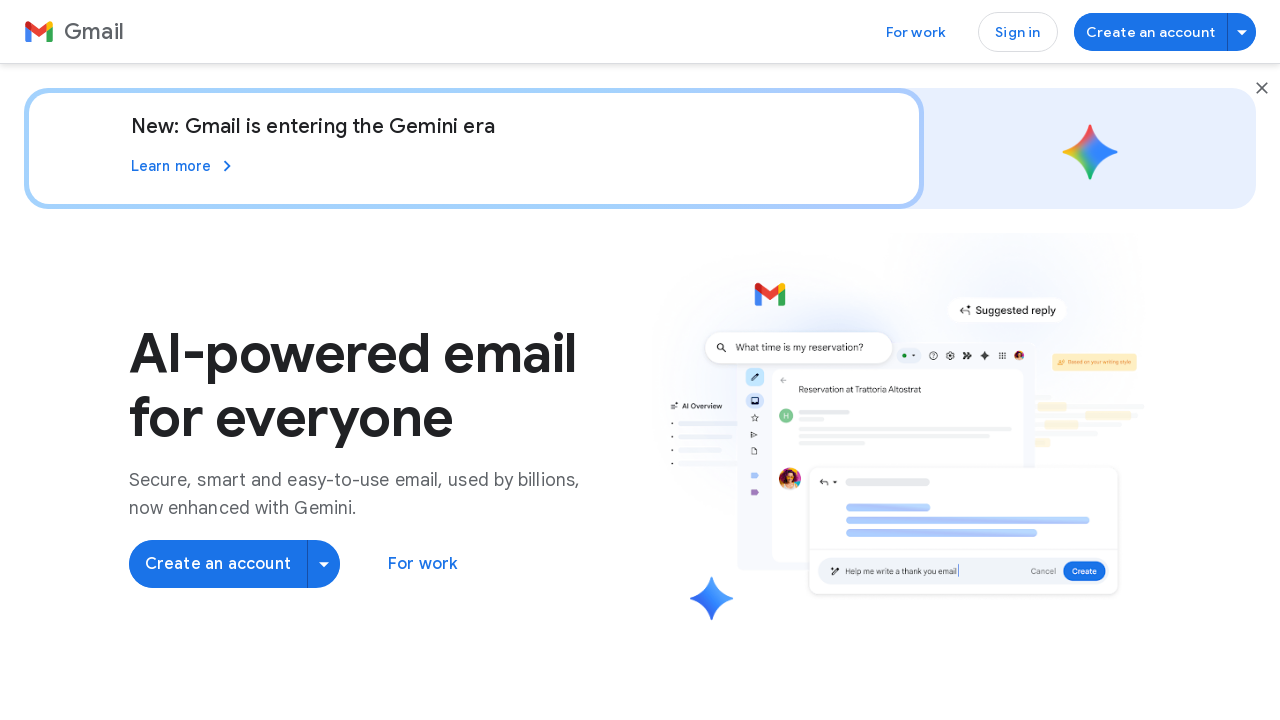

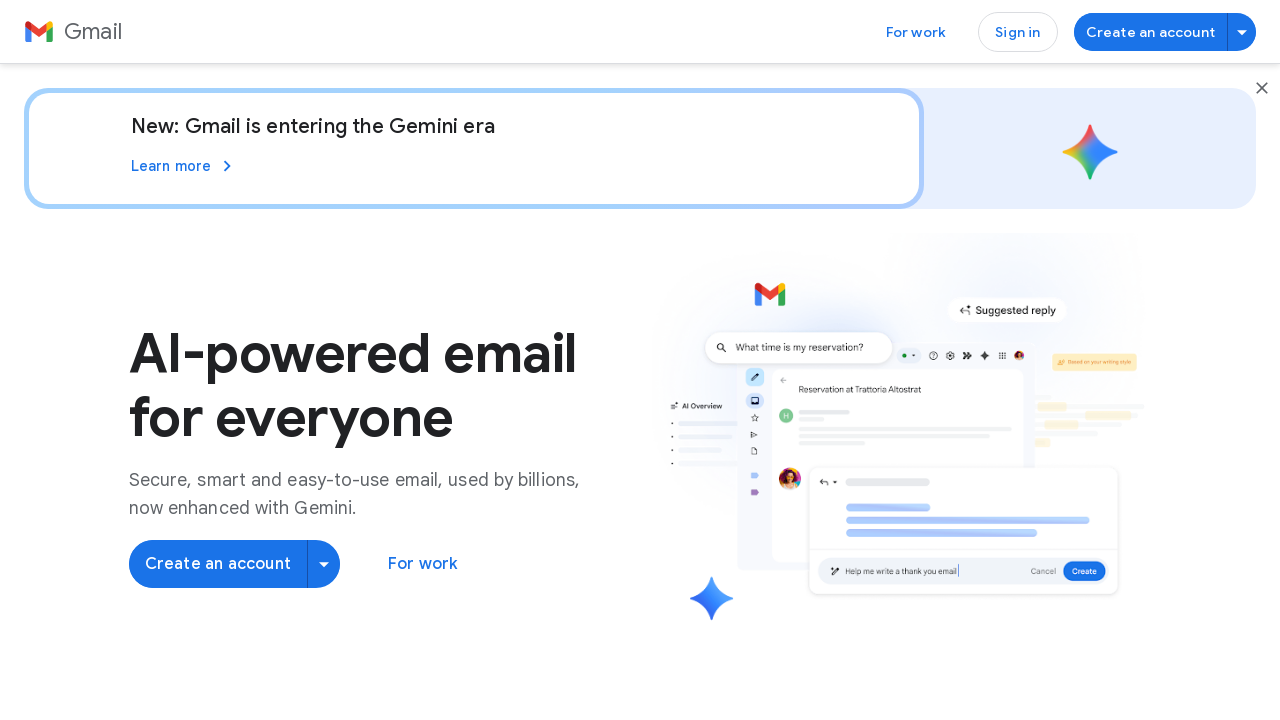